Navigates to cydeo.com and maximizes the browser window to full screen mode

Starting URL: https://cydeo.com

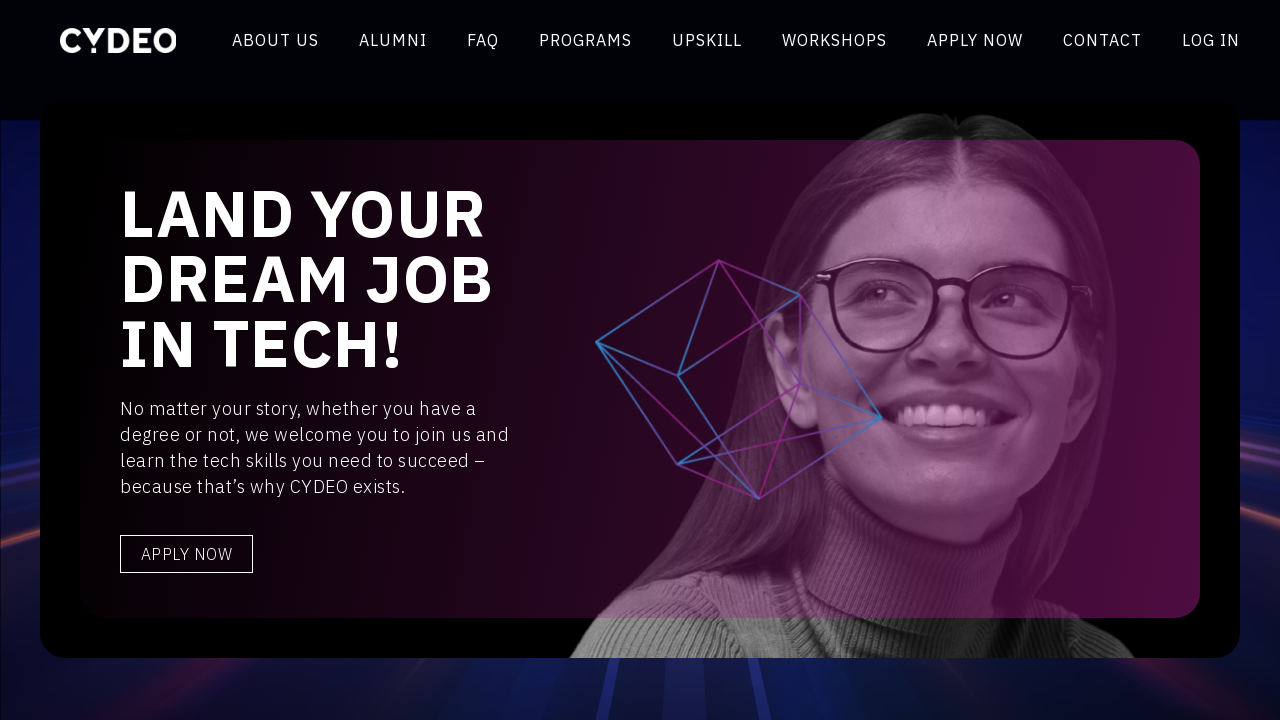

Navigated to https://cydeo.com
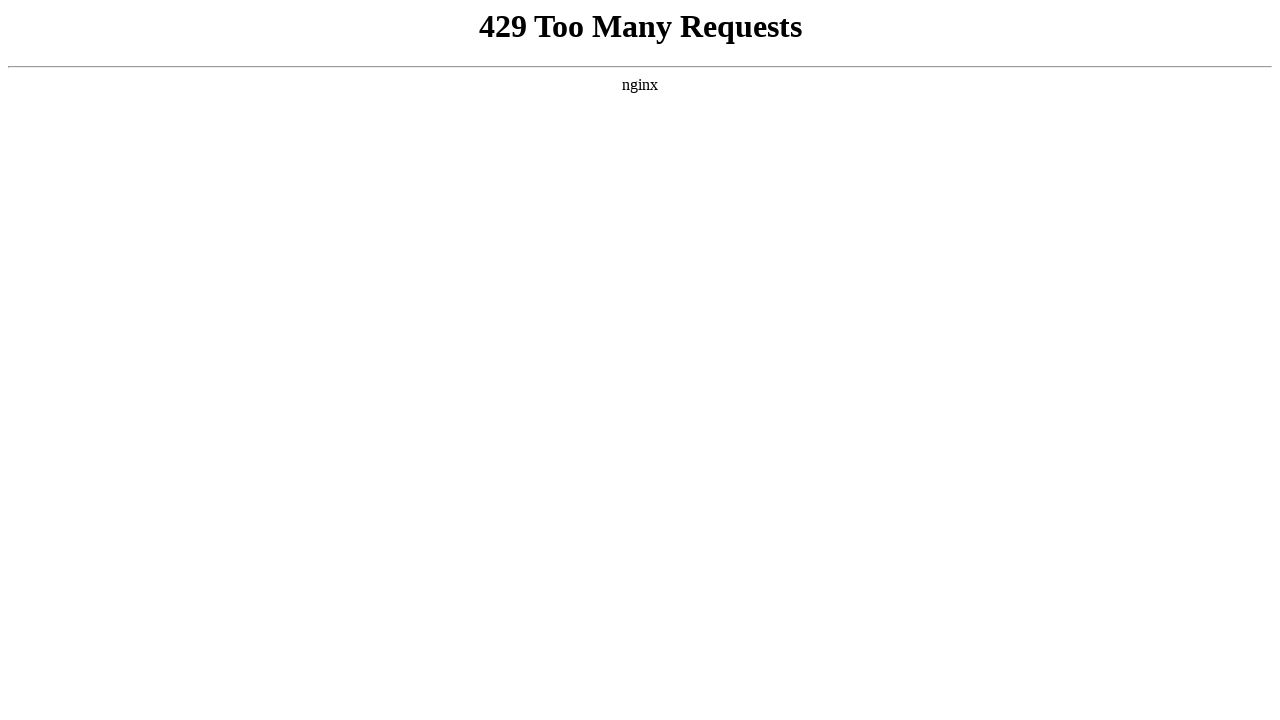

Maximized browser window to full screen mode (1920x1080)
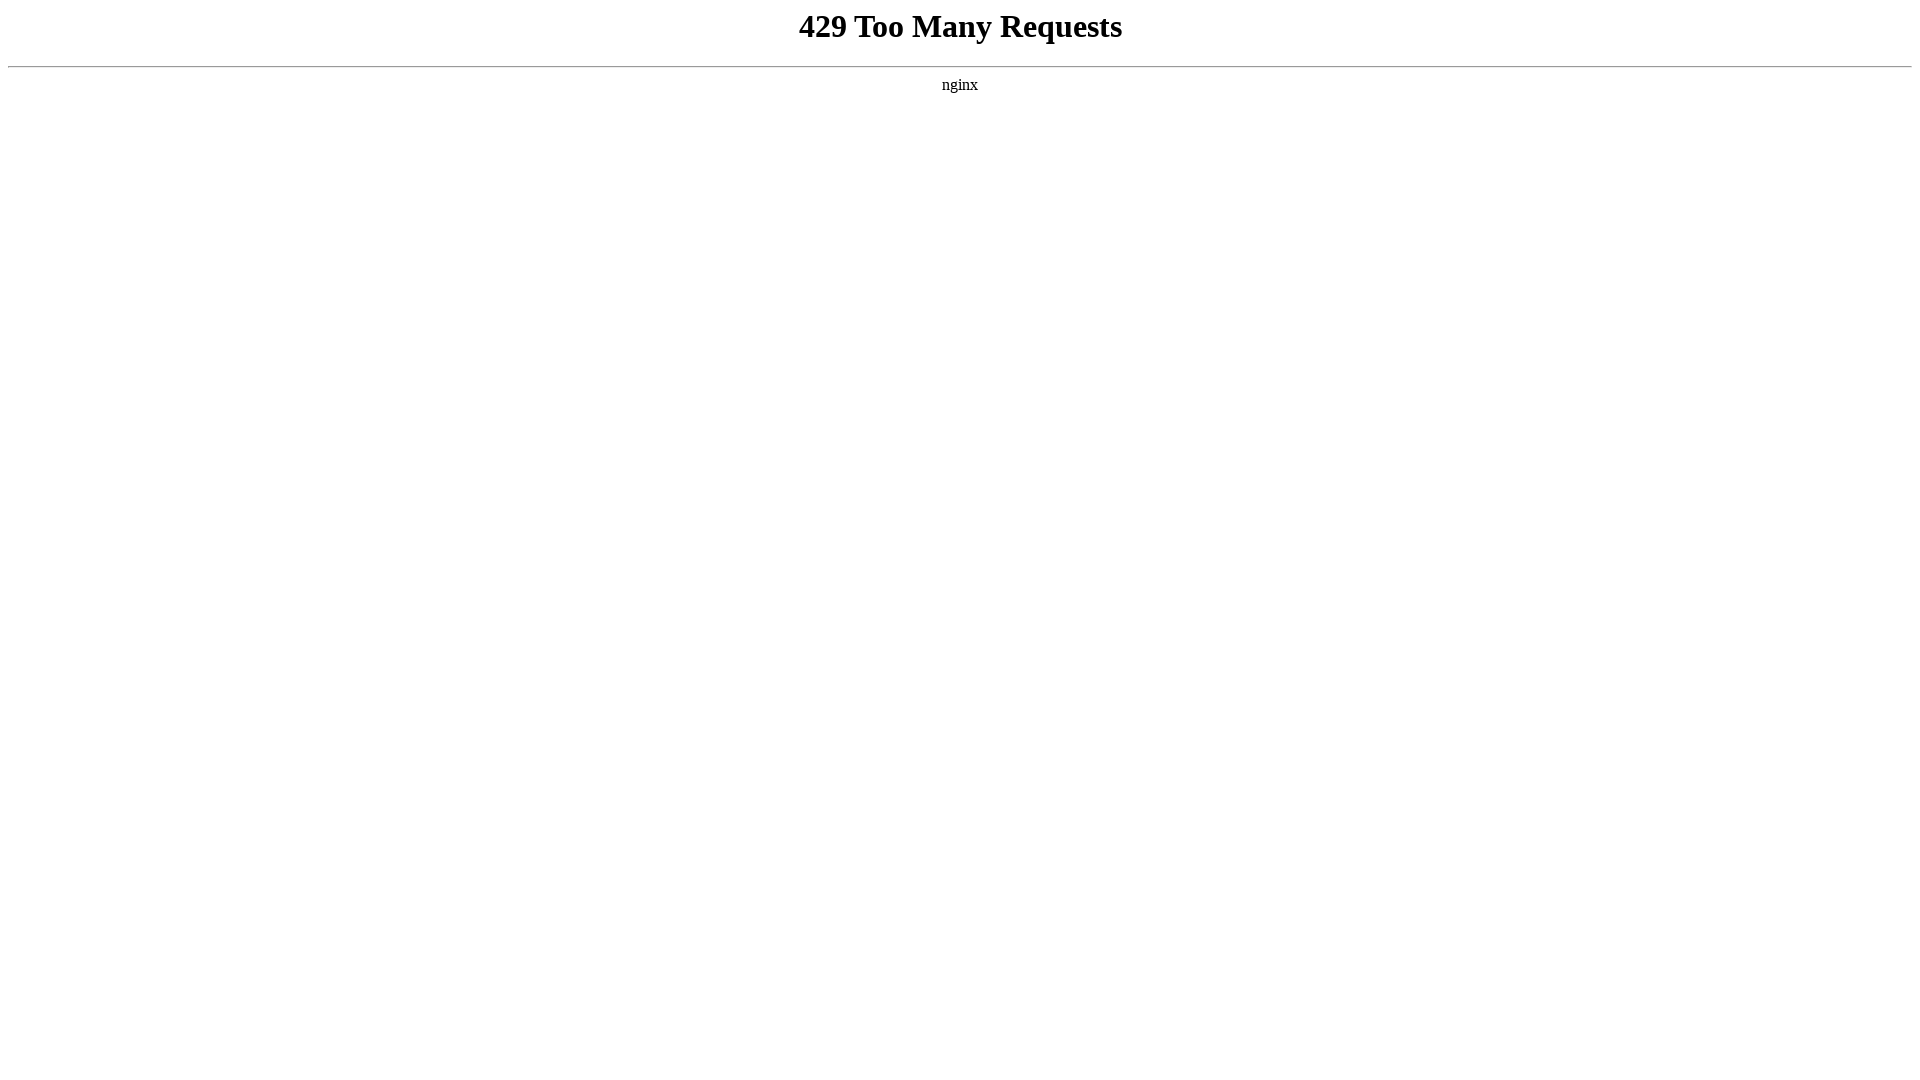

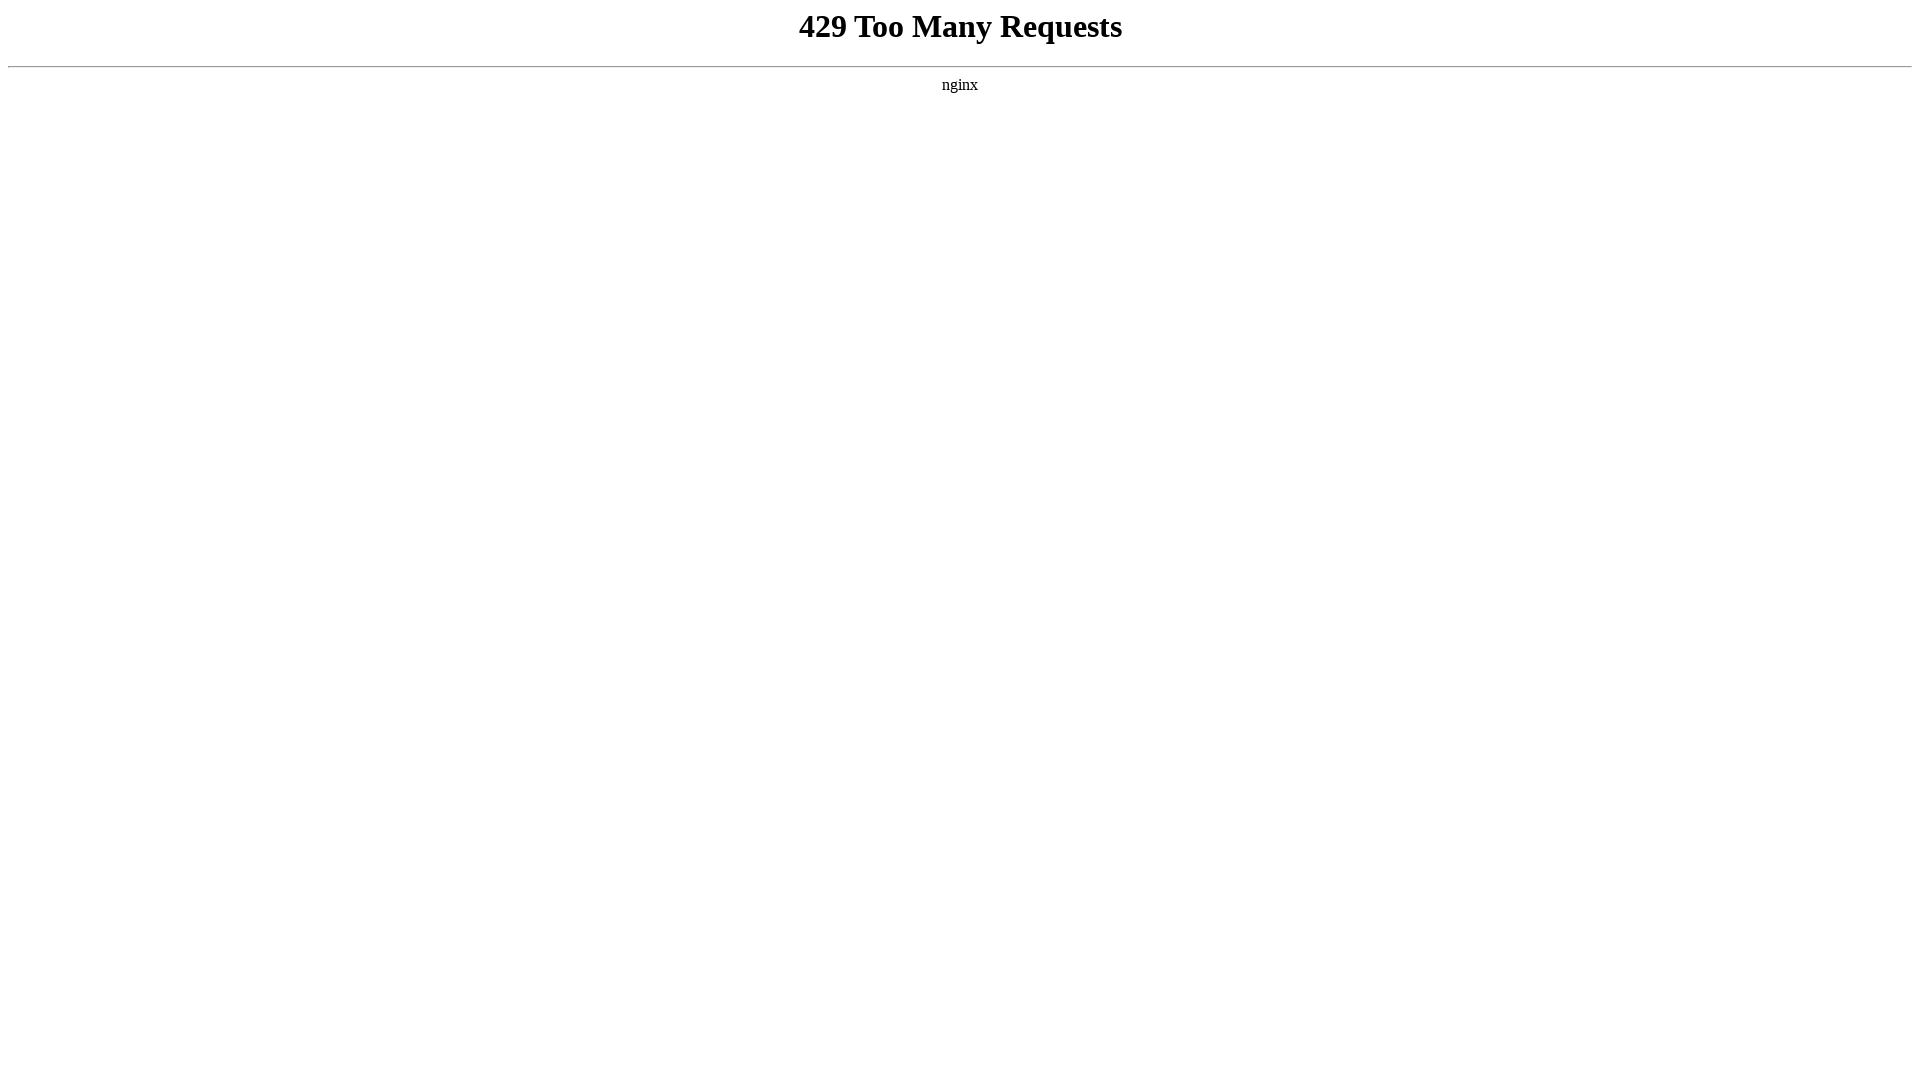